Tests JavaScript alert functionality on W3Schools by switching to an iframe, triggering an alert via JavaScript function, accepting the alert, and interacting with a button element

Starting URL: https://www.w3schools.com/jsref/tryit.asp?filename=tryjsref_alert

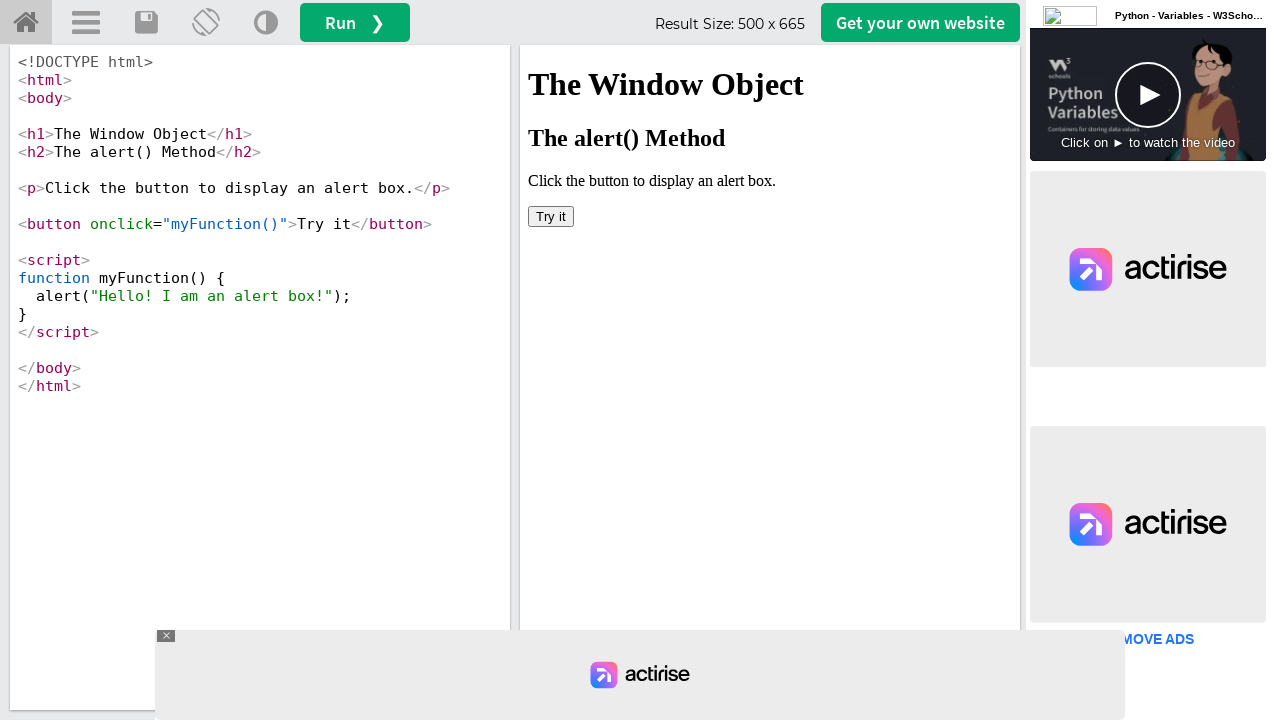

Waited for button element to load in iframeResult
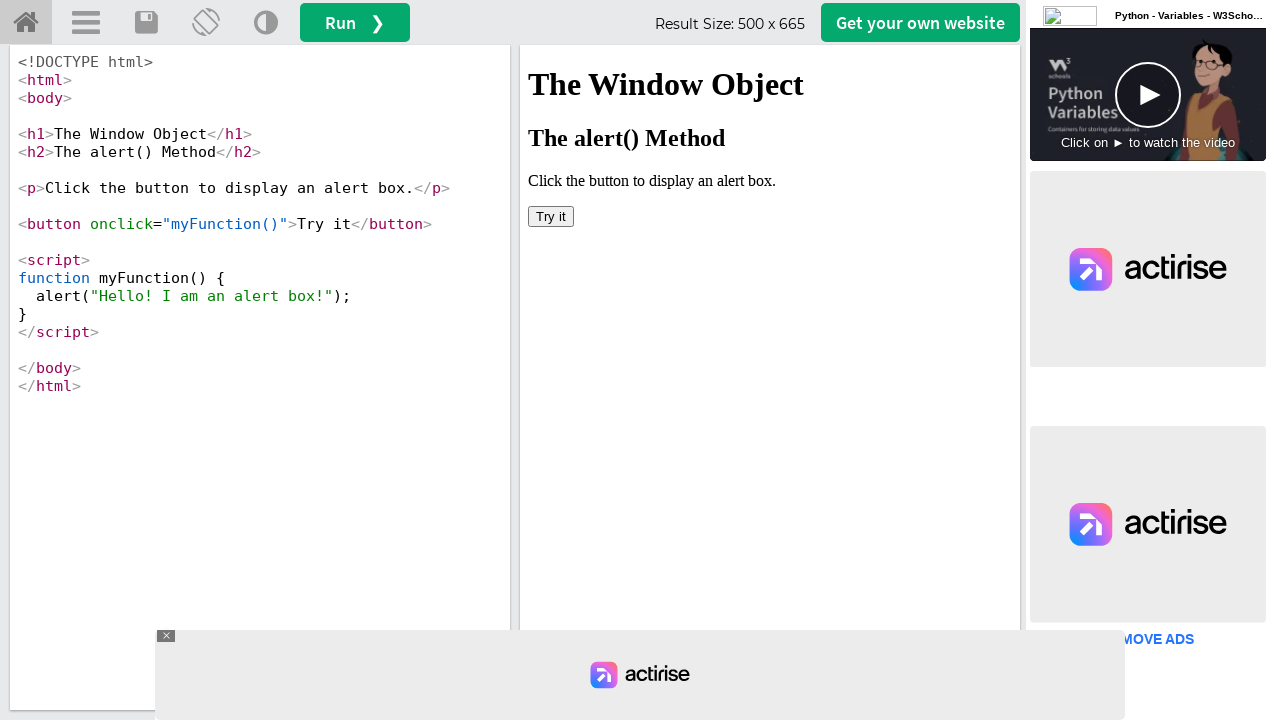

Set up dialog handler to accept alerts
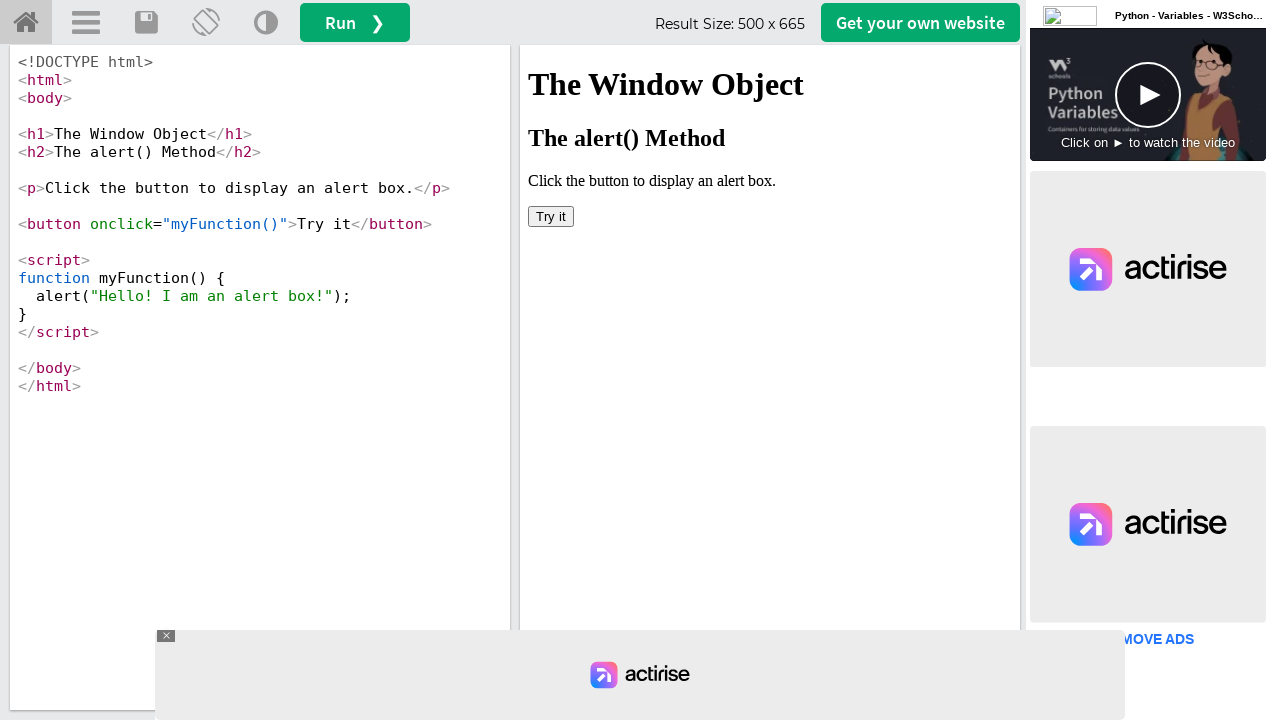

Clicked button in iframeResult to trigger JavaScript alert at (551, 216) on #iframeResult >> internal:control=enter-frame >> xpath=/html/body/button
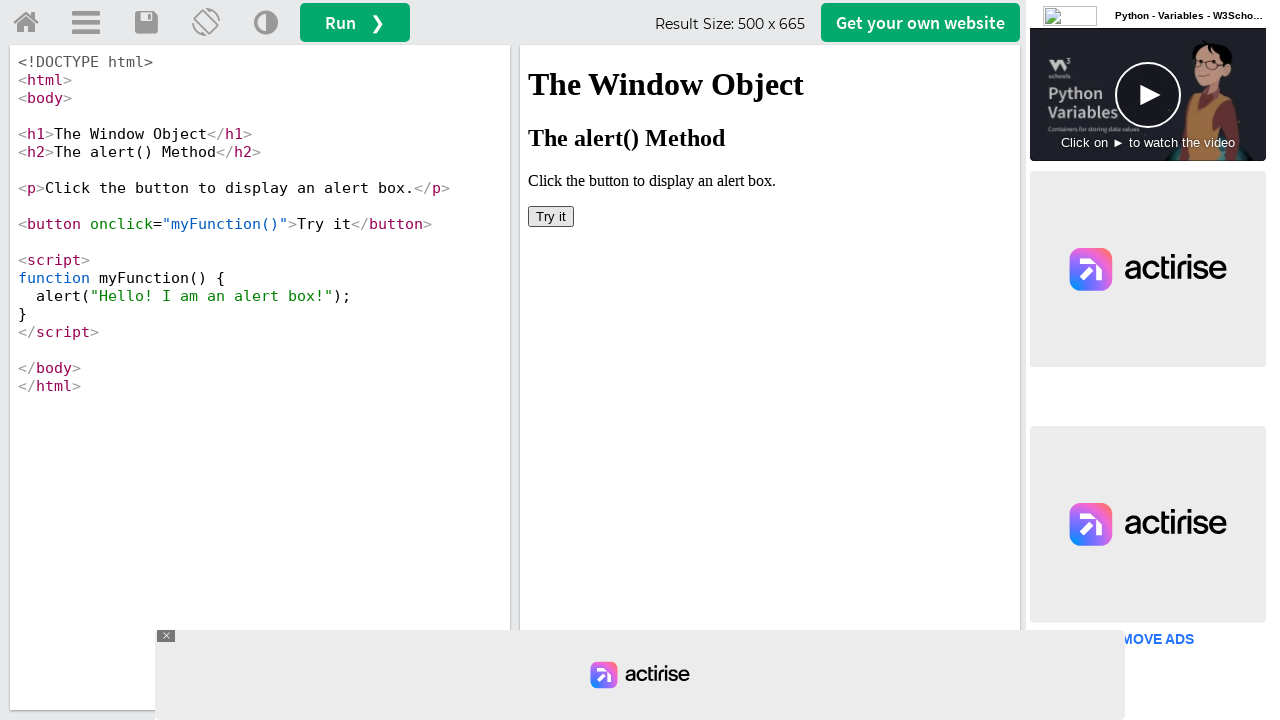

Waited for alert interaction to complete
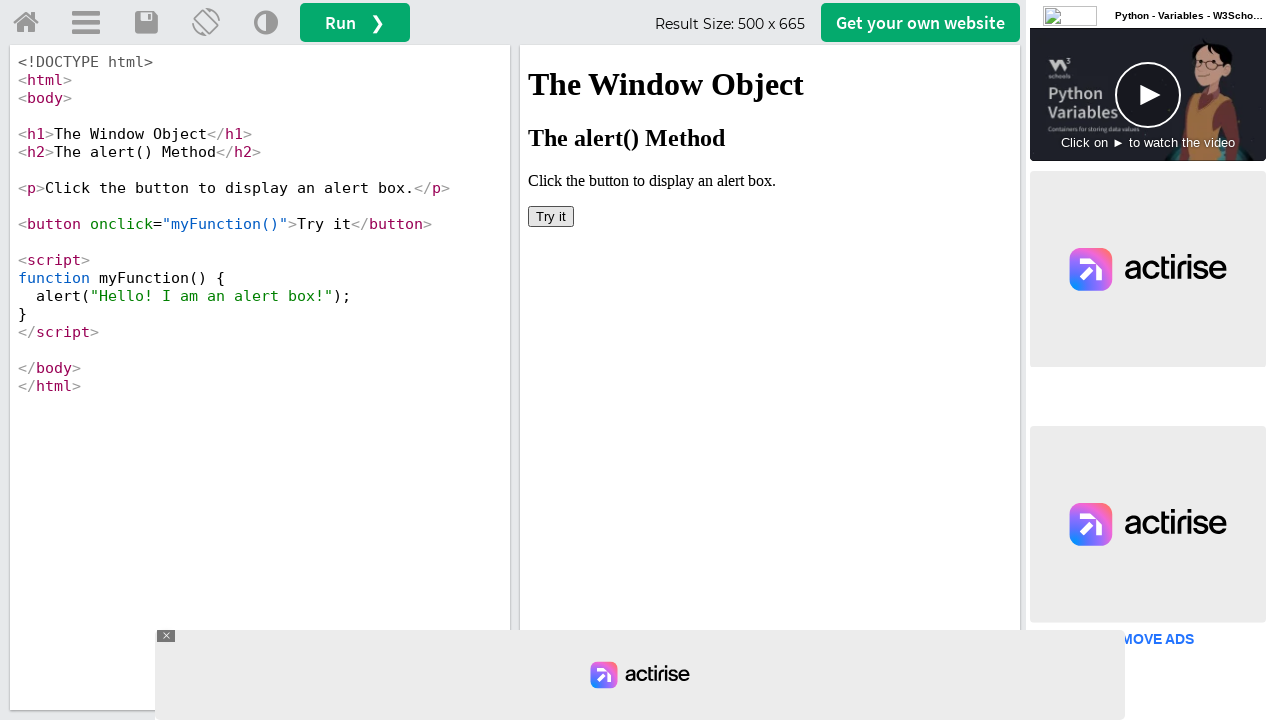

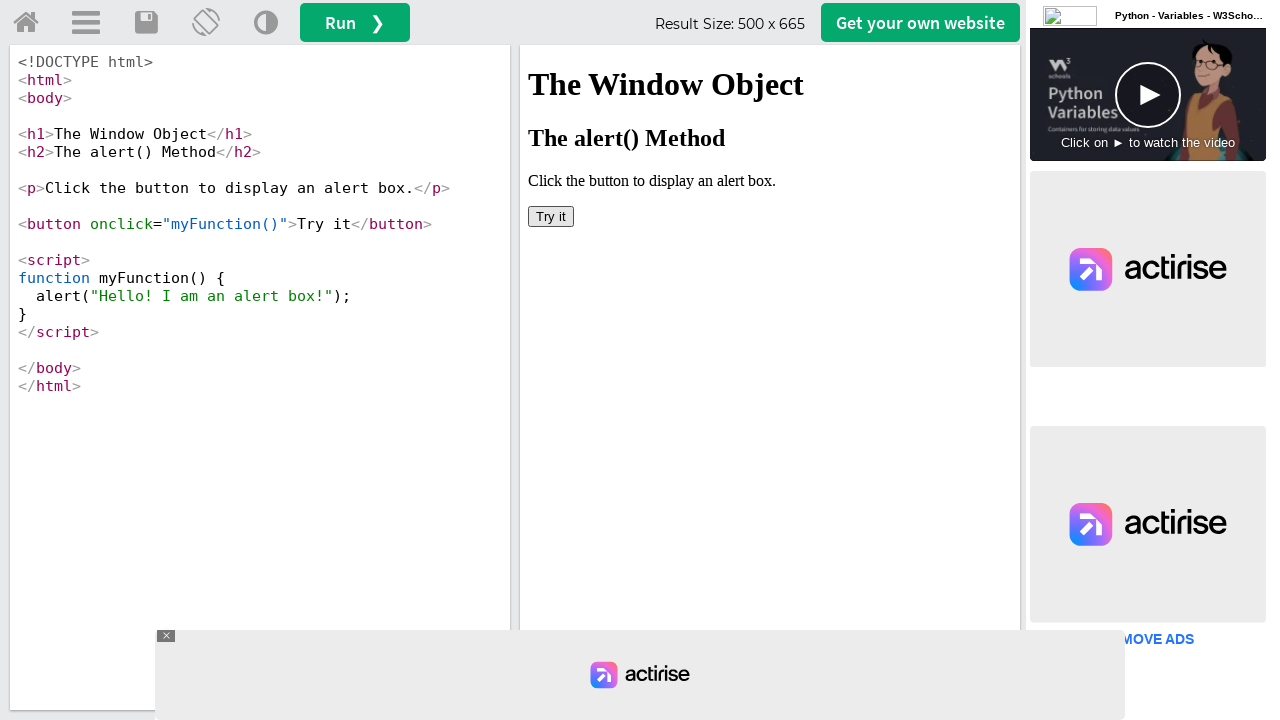